Tests creating multiple tasks in TodoMVC by adding three tasks sequentially and verifying all appear in the correct order

Starting URL: https://demo.playwright.dev/todomvc/

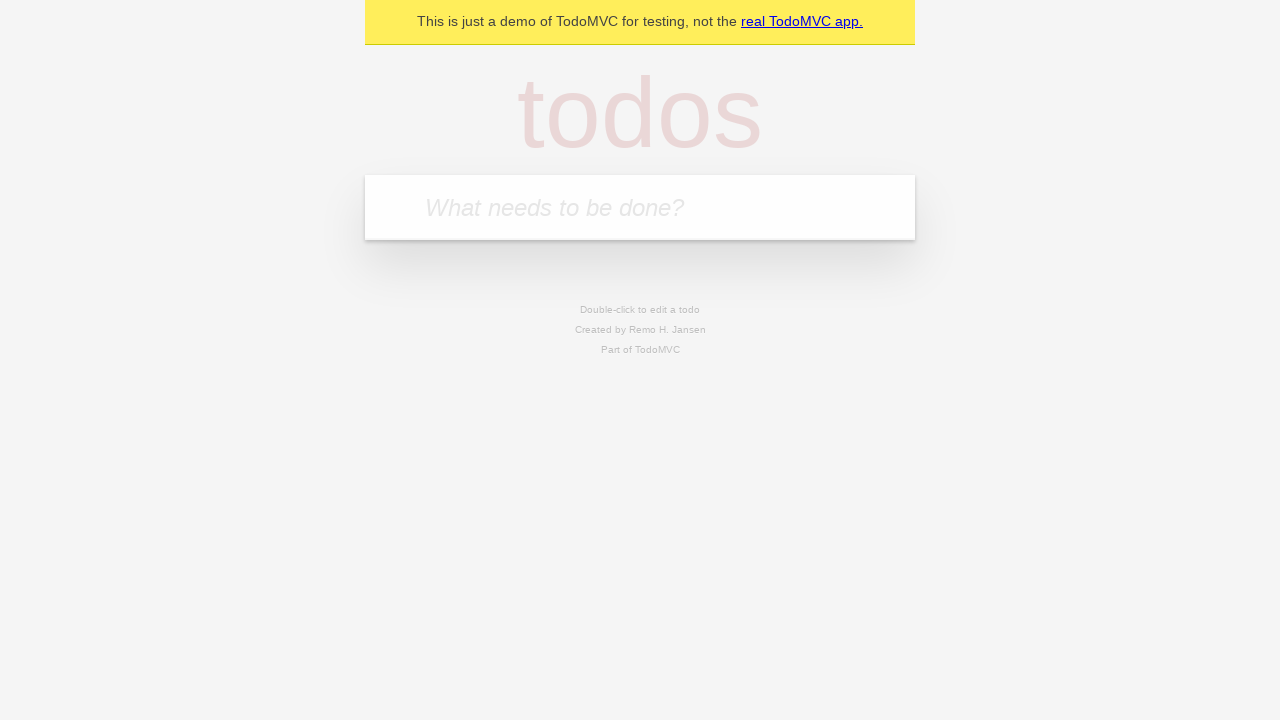

Filled new todo input field with 'Mi Primer Tarea' on .new-todo
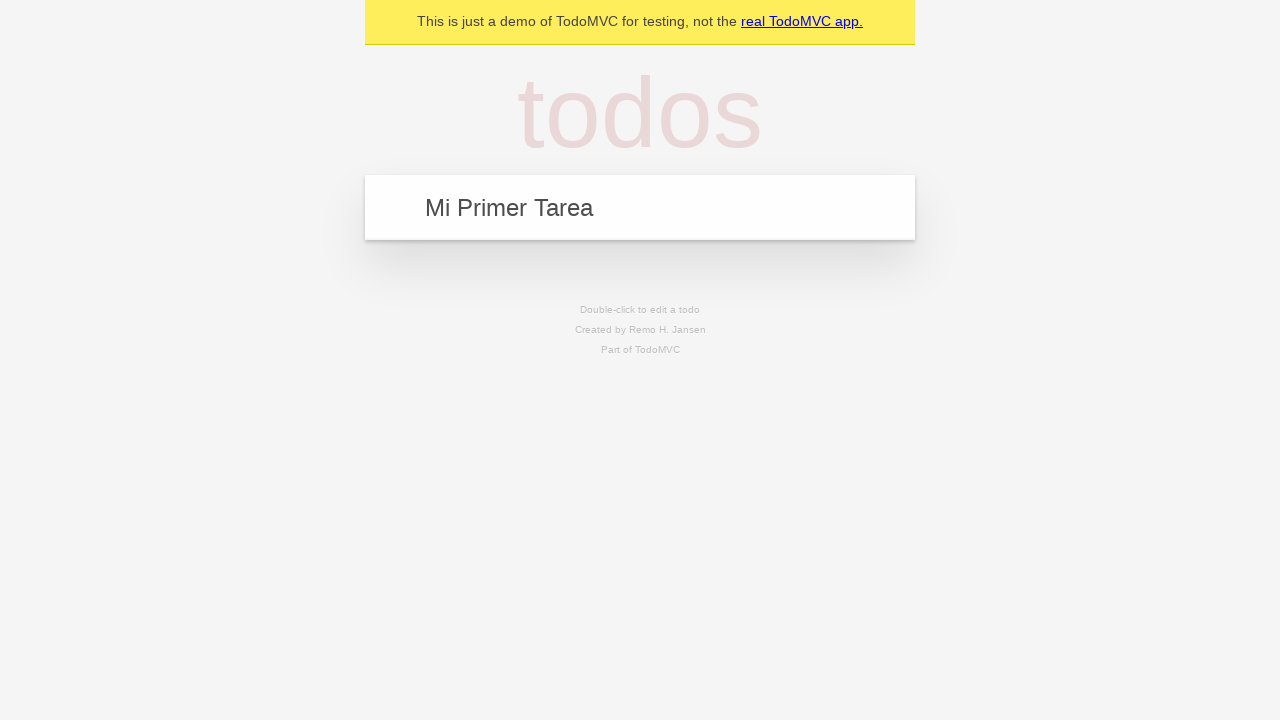

Pressed Enter to create first task on .new-todo
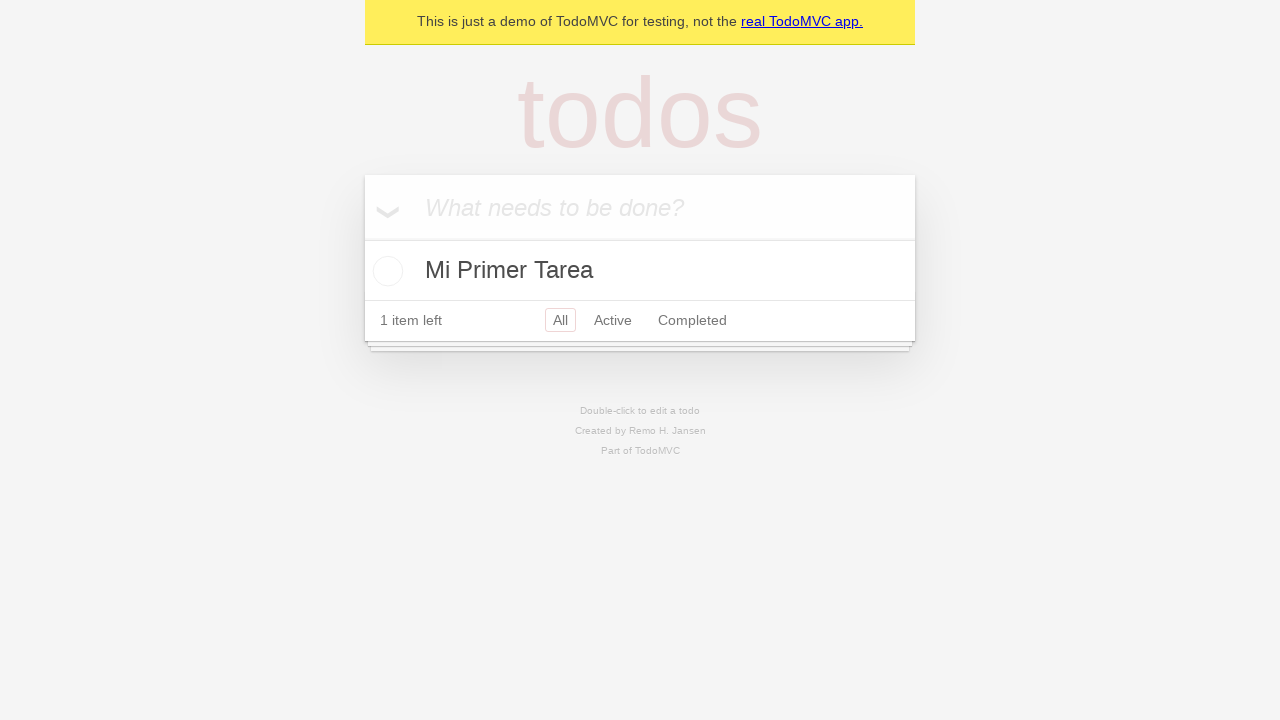

Filled new todo input field with 'Mi Segunda Tarea' on .new-todo
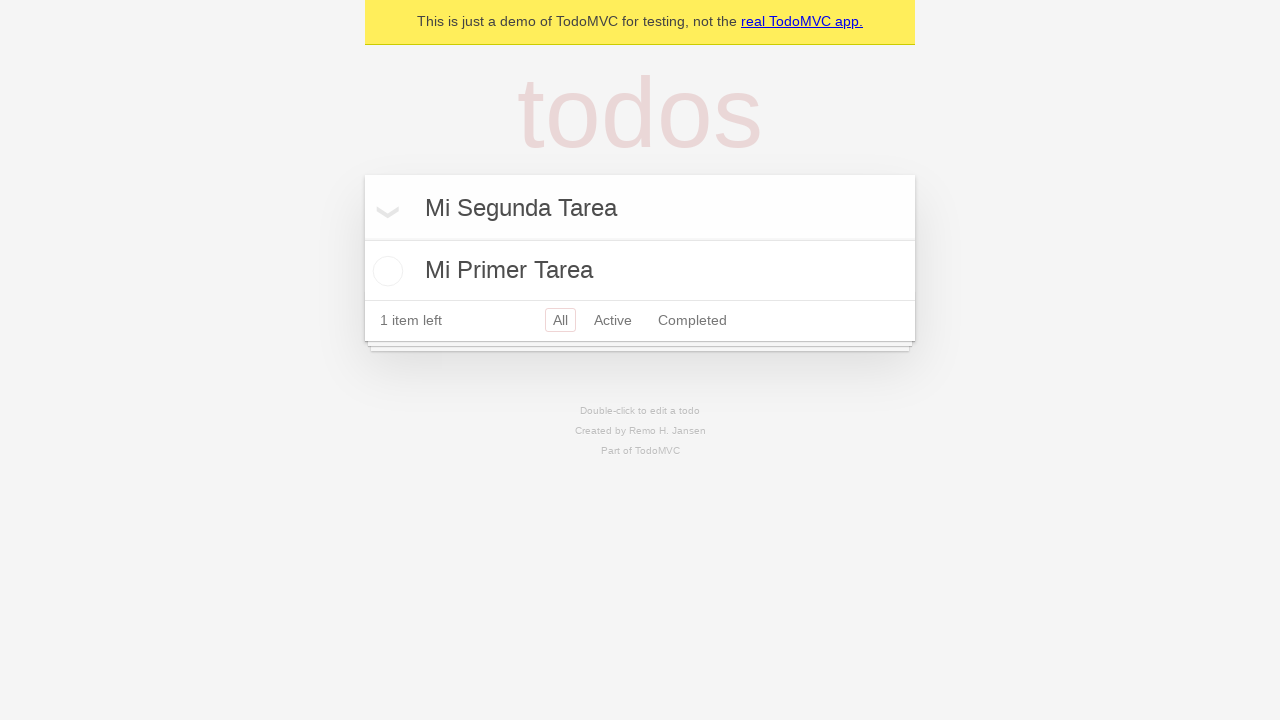

Pressed Enter to create second task on .new-todo
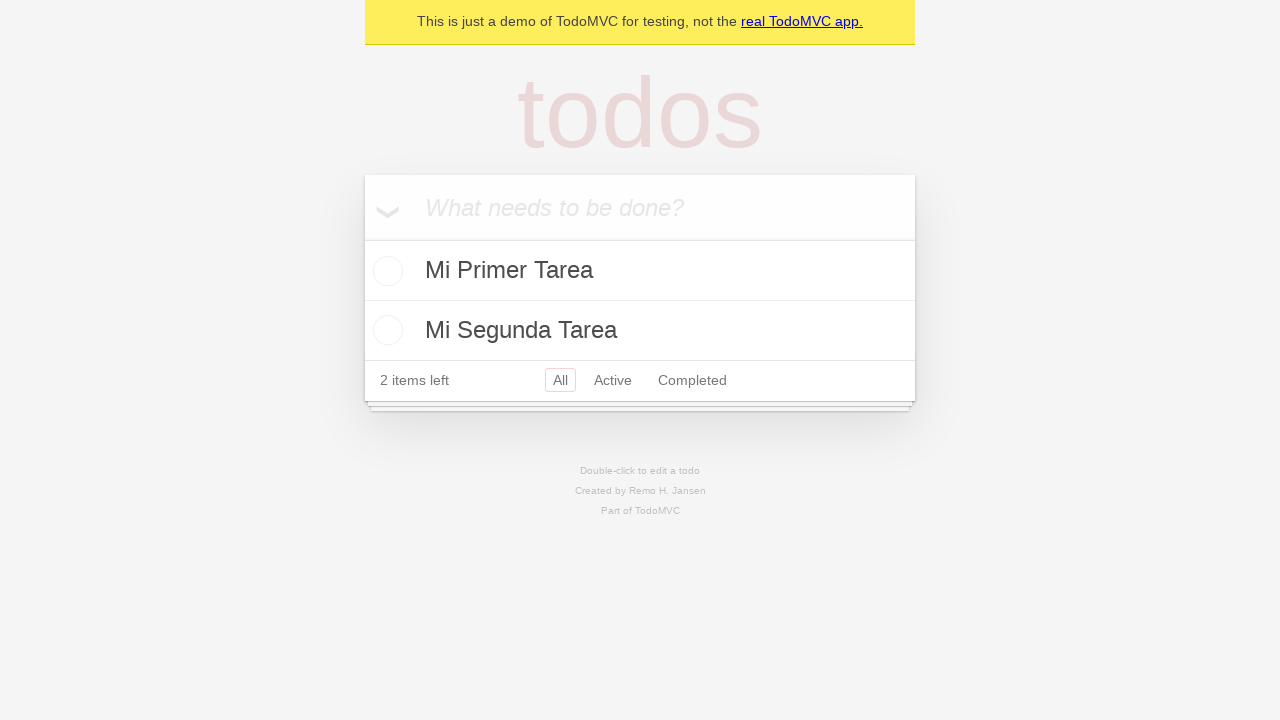

Filled new todo input field with 'Mi Tercera Tarea' on .new-todo
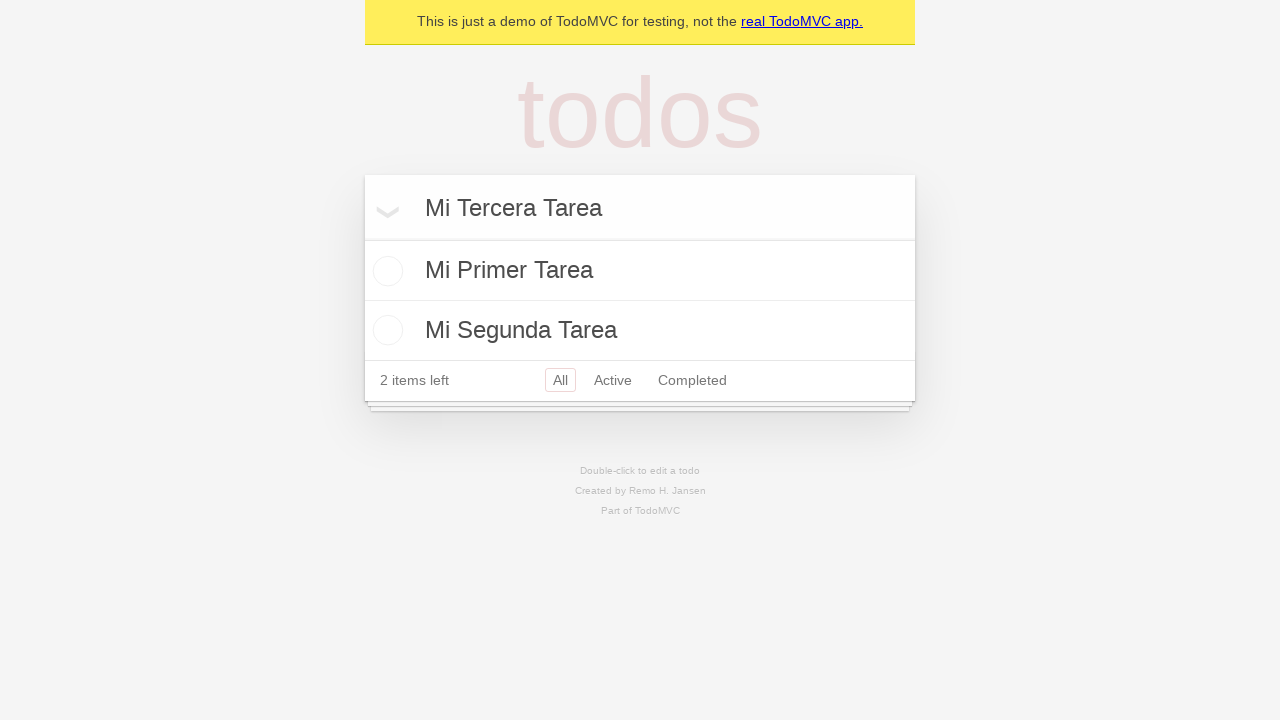

Pressed Enter to create third task on .new-todo
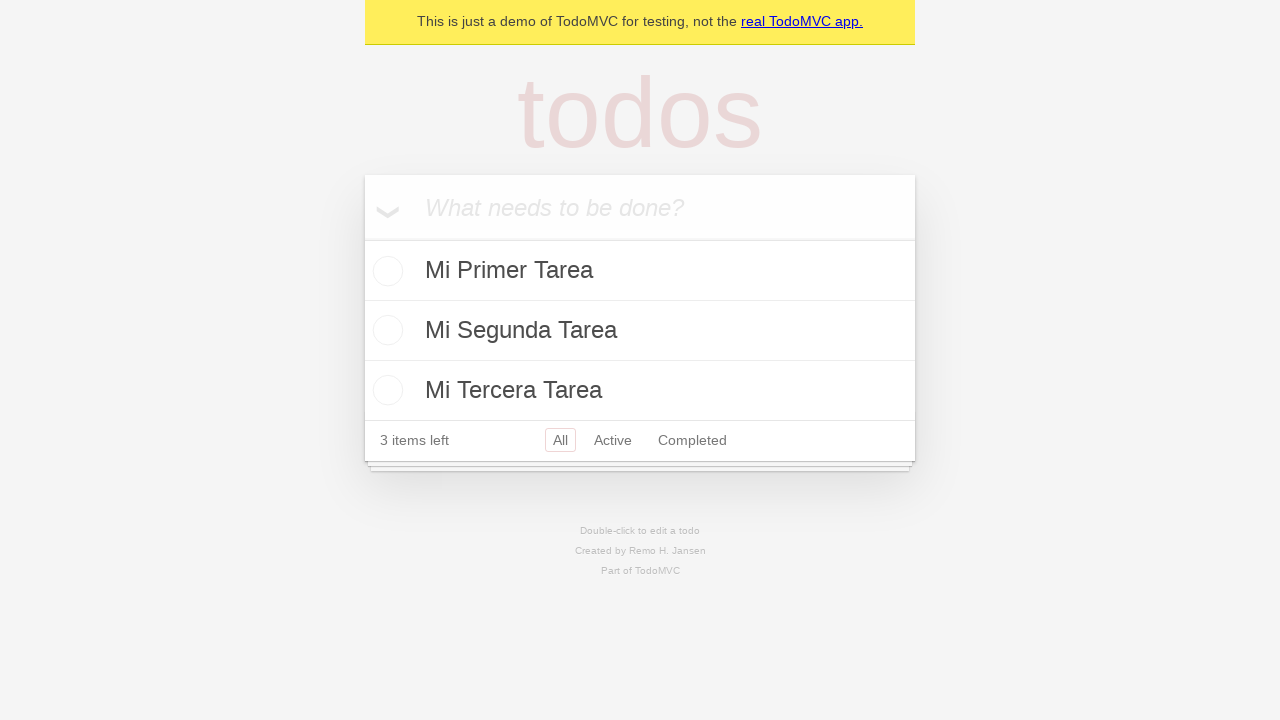

Verified all three tasks are visible in the todo list
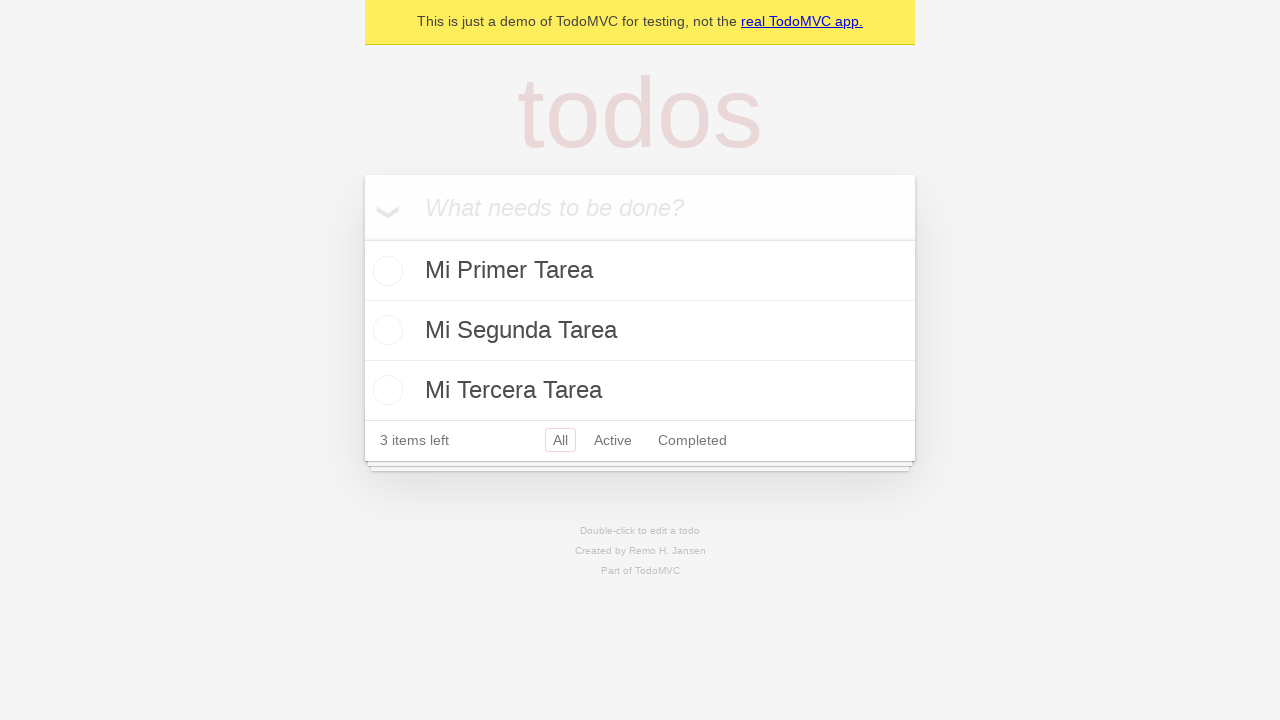

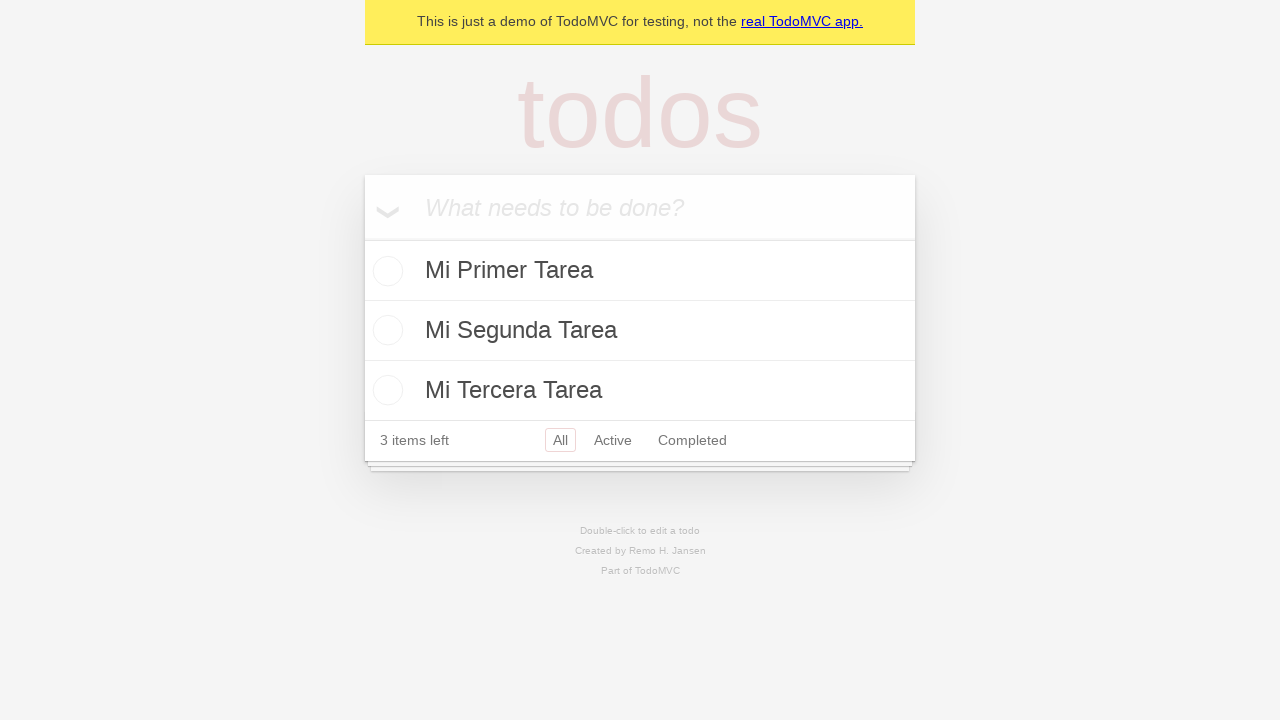